Tests drag and drop functionality on jQuery UI demo page by hovering over a menu item and performing drag-and-drop operation within an iframe

Starting URL: https://jqueryui.com/droppable/

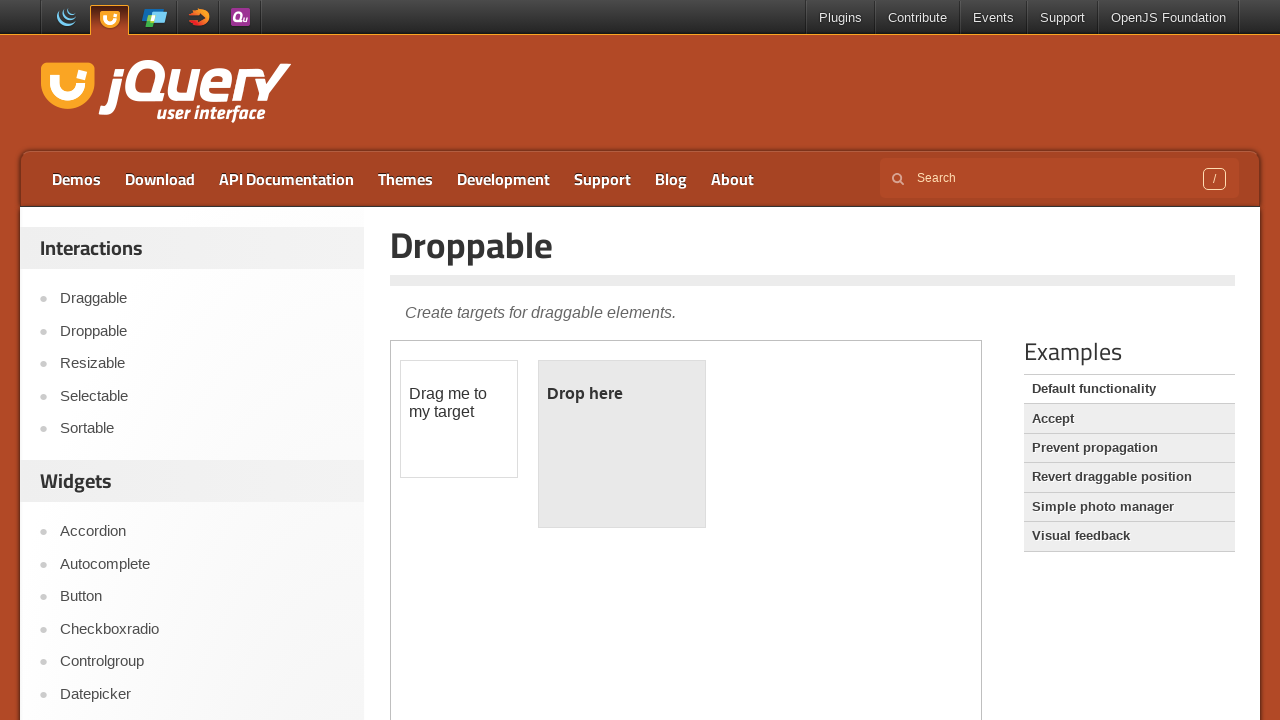

Hovered over the Resizable link in the menu at (202, 364) on a:text('Resizable')
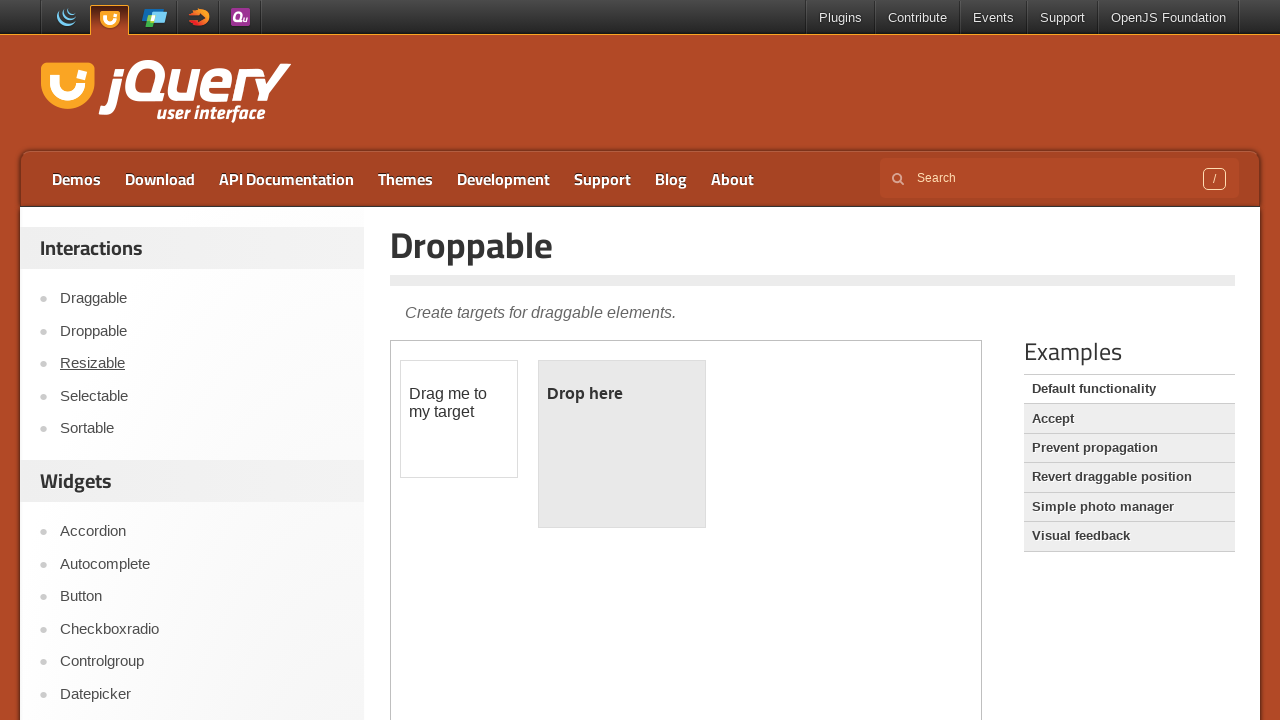

Located the demo iframe
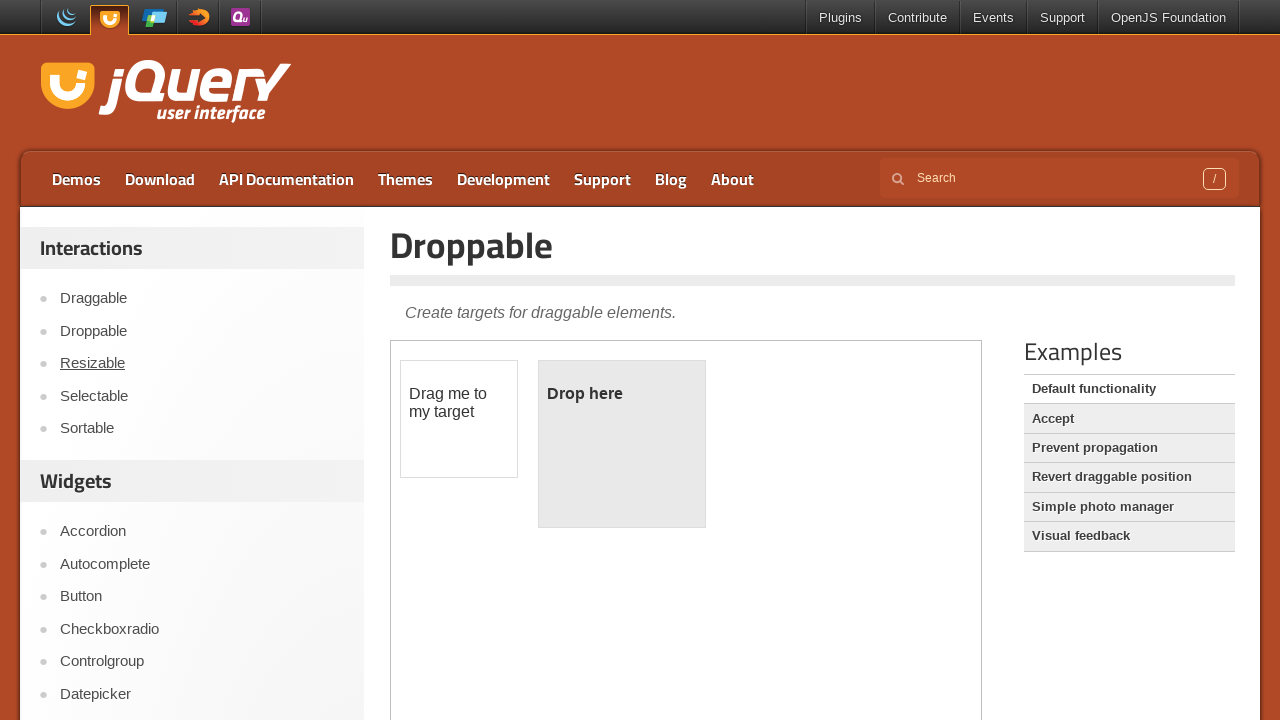

Located the draggable element
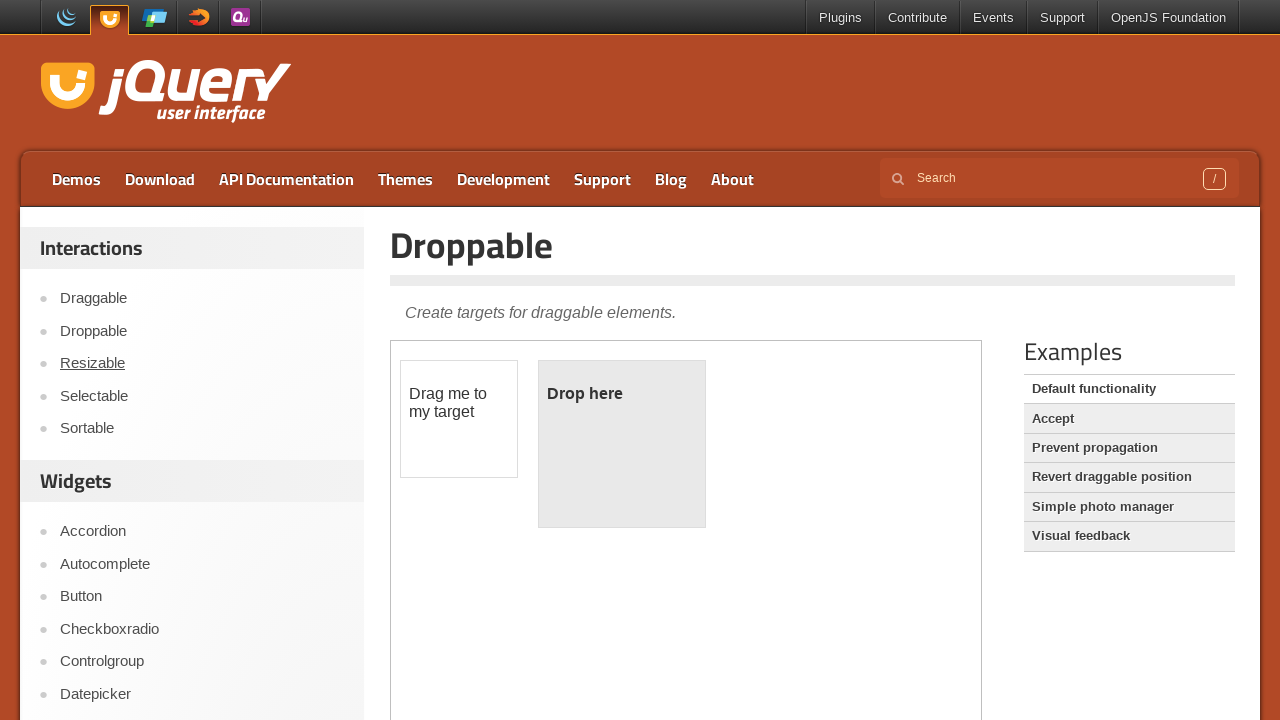

Located the droppable target element
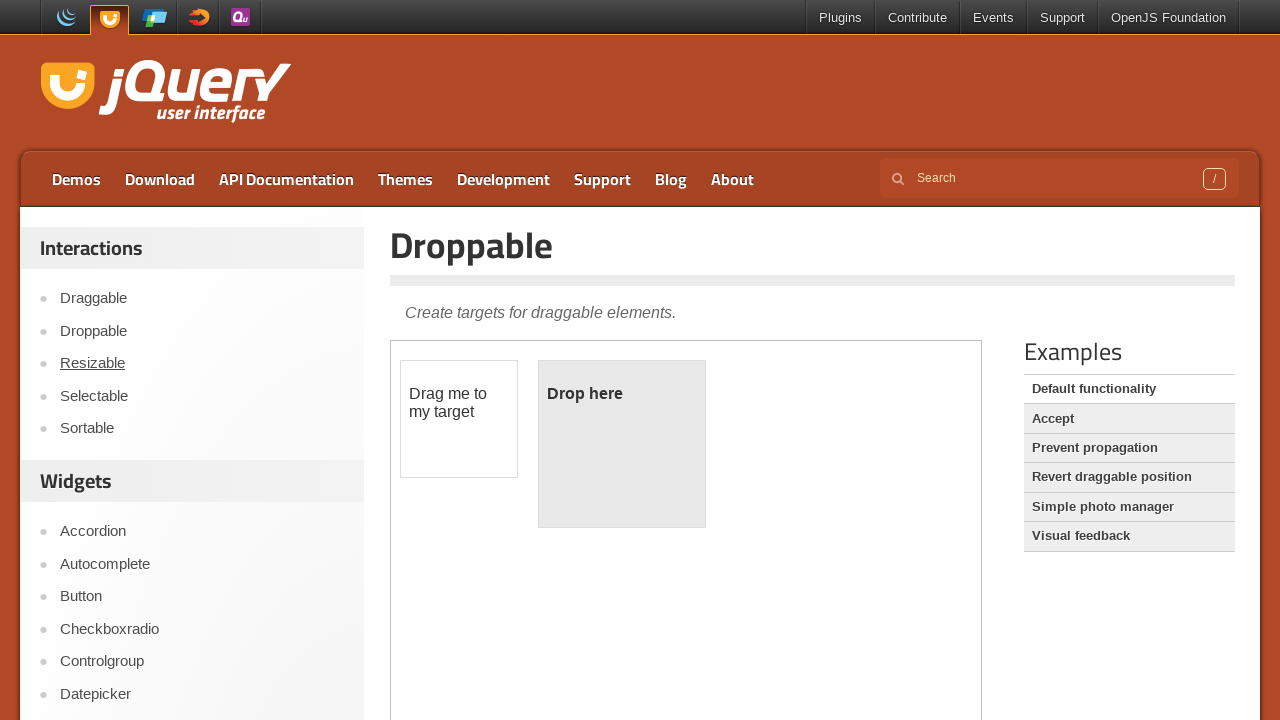

Dragged the draggable element onto the droppable target at (622, 444)
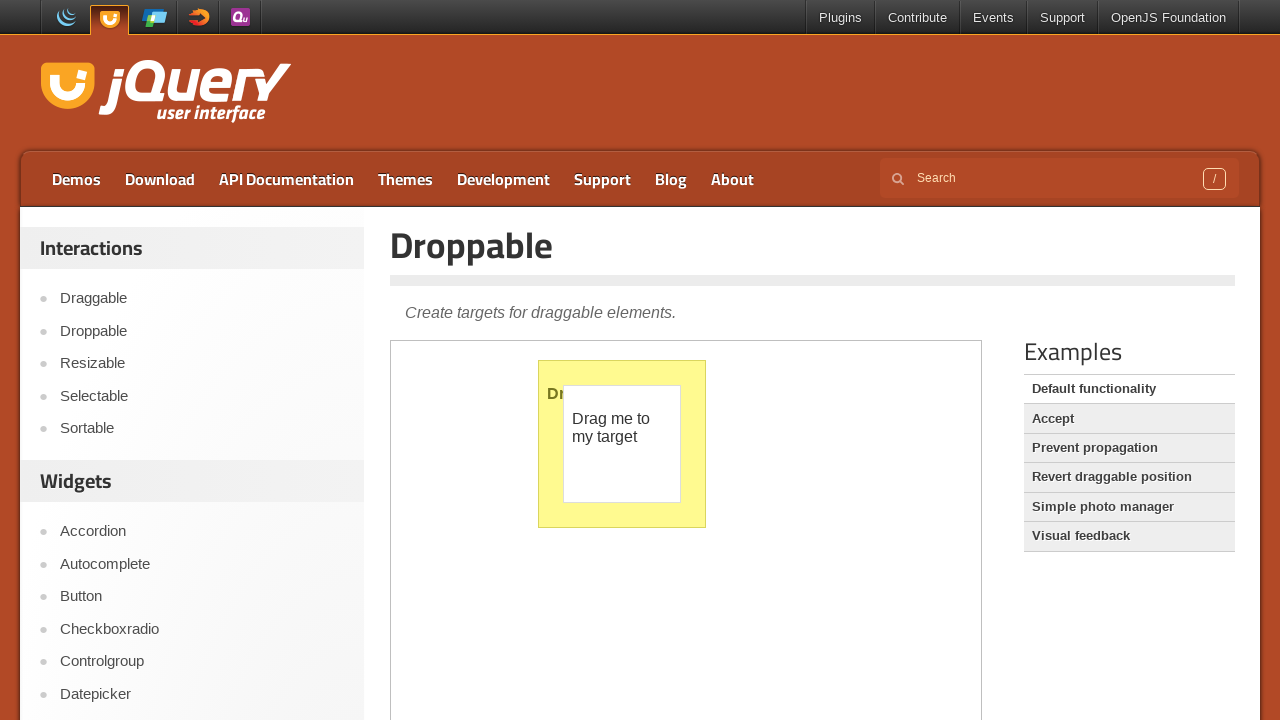

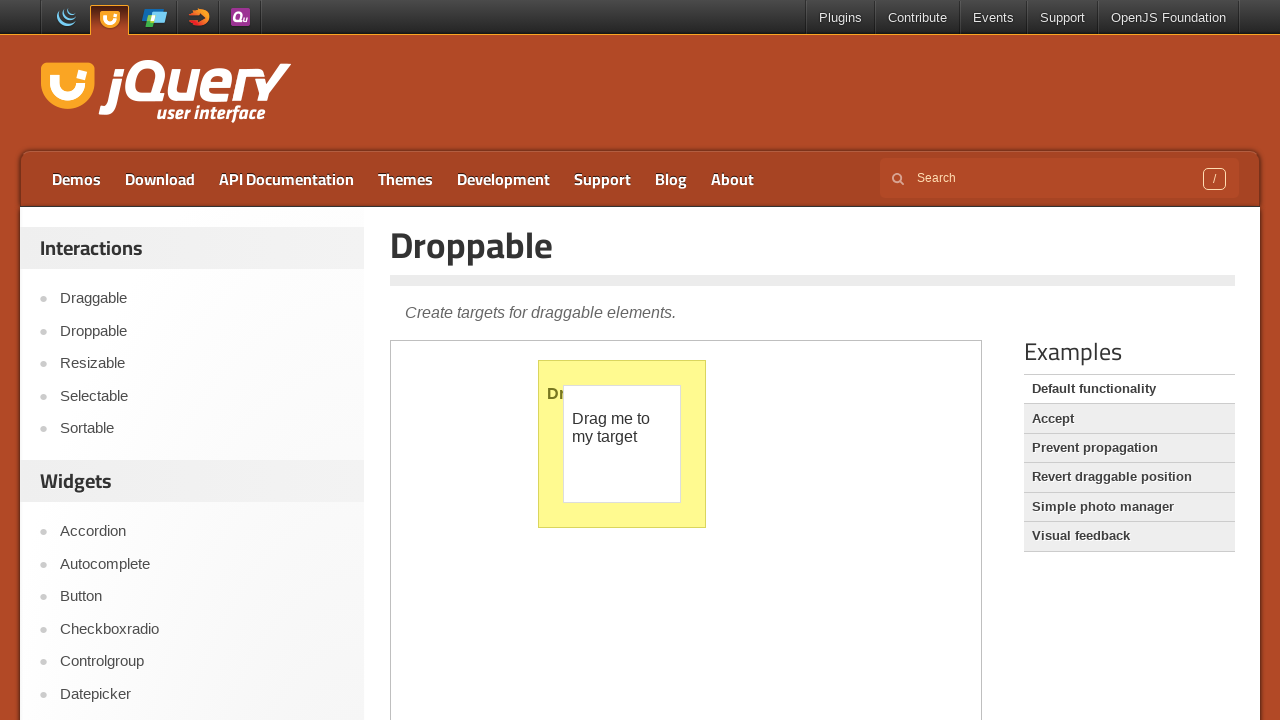